Navigates to xpath practice page to verify session is established

Starting URL: https://selectorshub.com/xpath-practice-page/

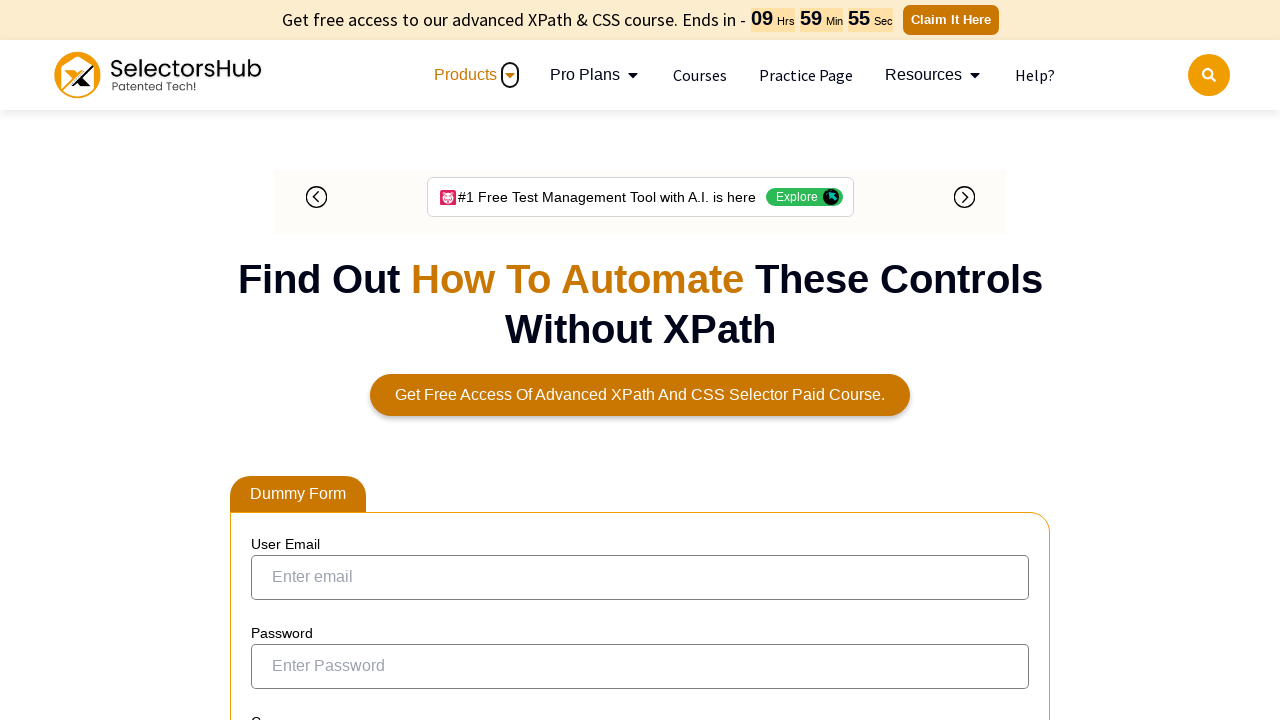

Waited for page to load (domcontentloaded state)
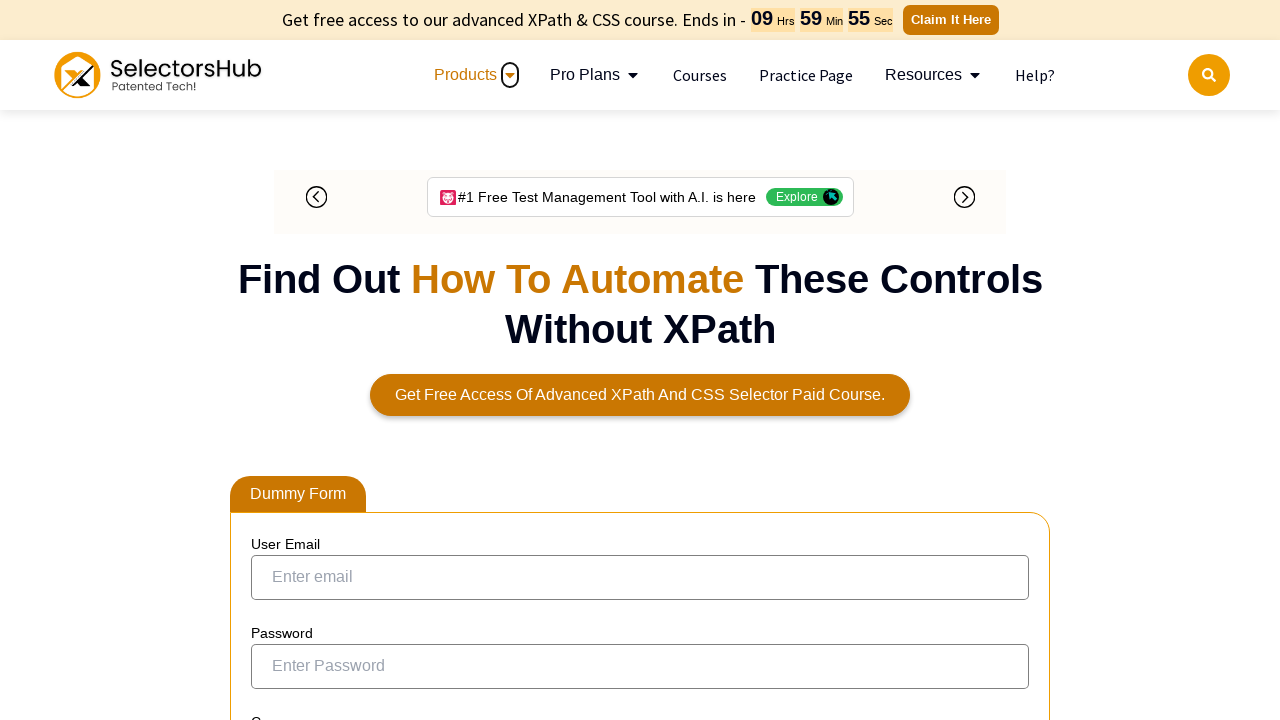

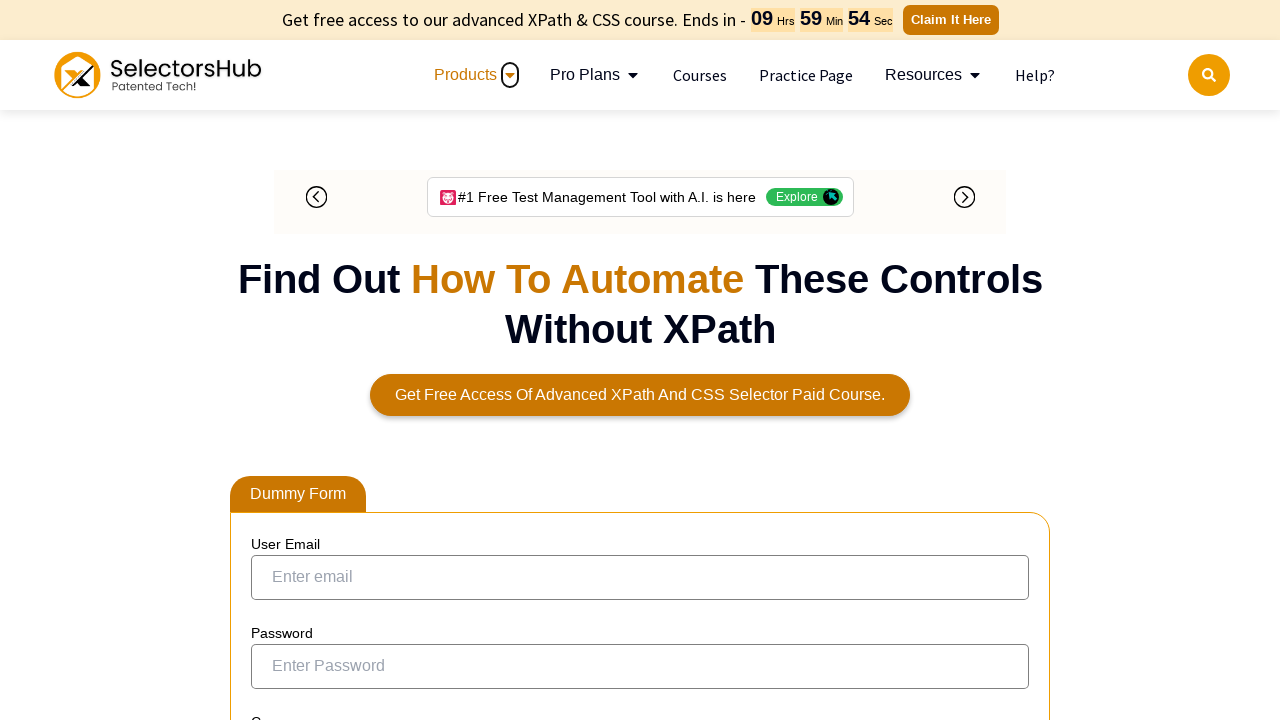